Demonstrates XPath element location by navigating to Ultimate QA website and clicking a button element using a relative XPath selector that targets an anchor tag with a specific class.

Starting URL: https://ultimateqa.com/

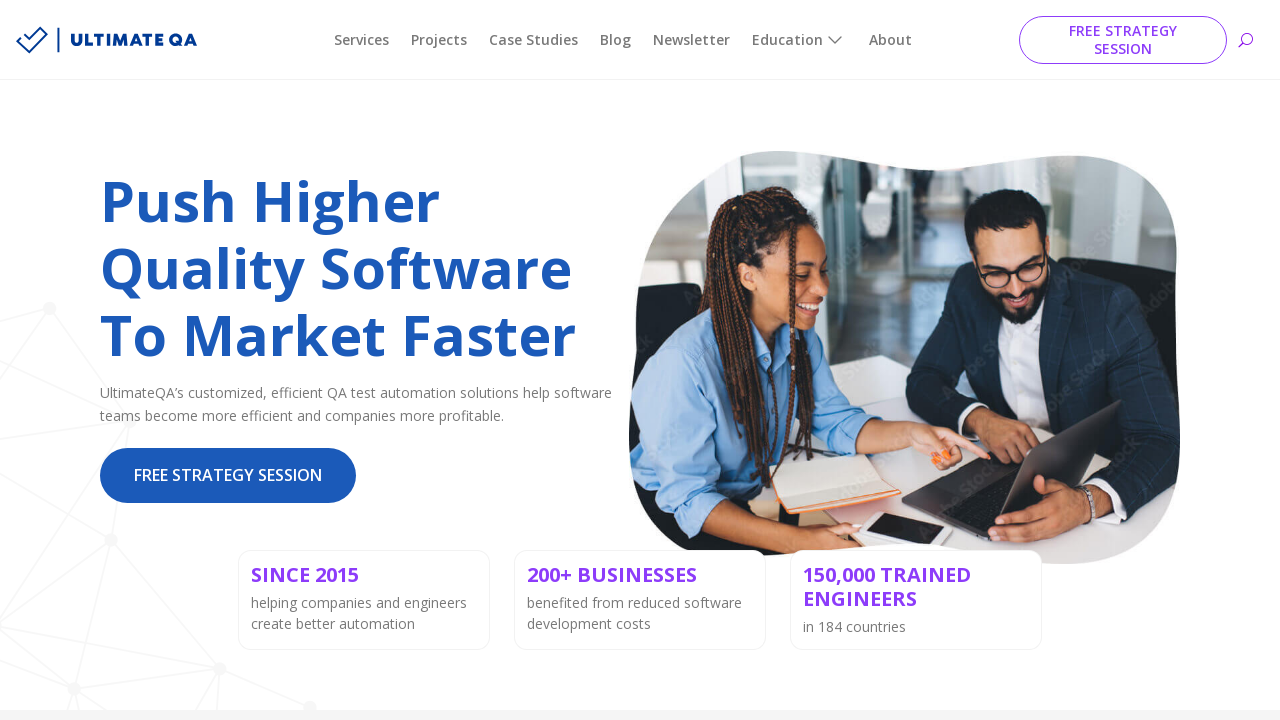

Navigated to Ultimate QA website
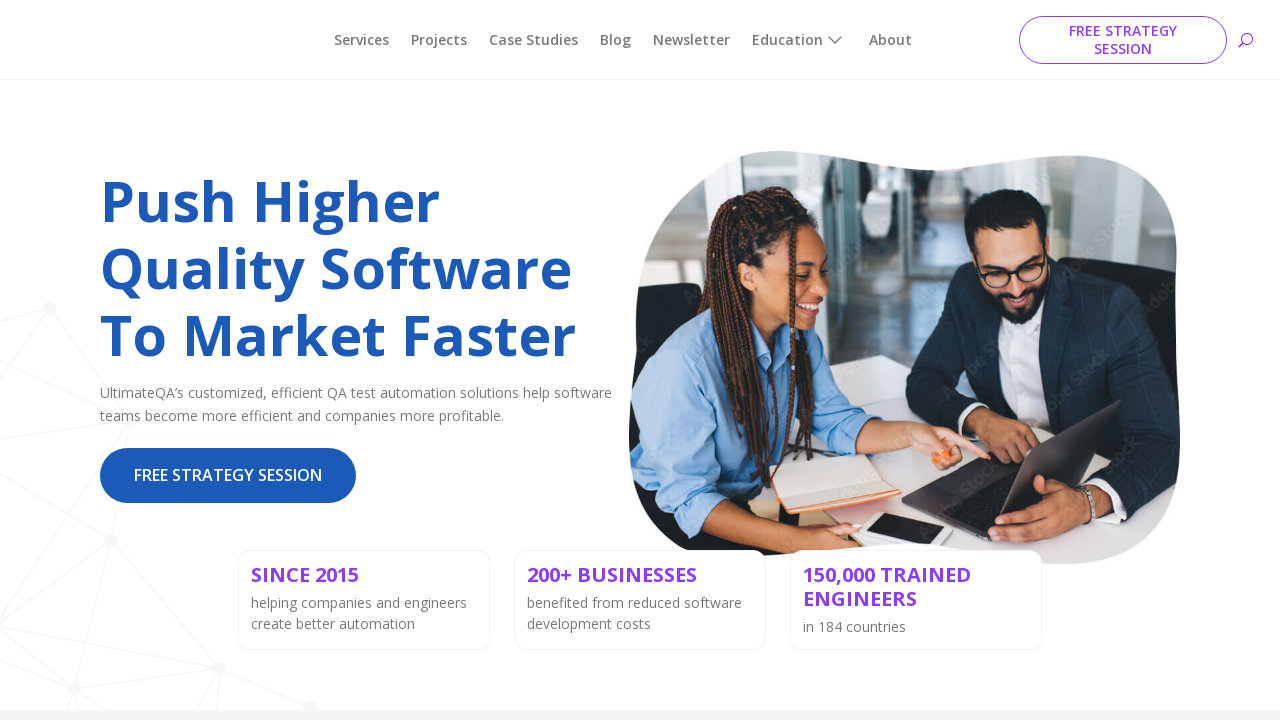

Clicked button element using relative XPath selector targeting anchor tag with et_pb_button class at (228, 476) on xpath=//a[contains(@class,'et_pb_button')]
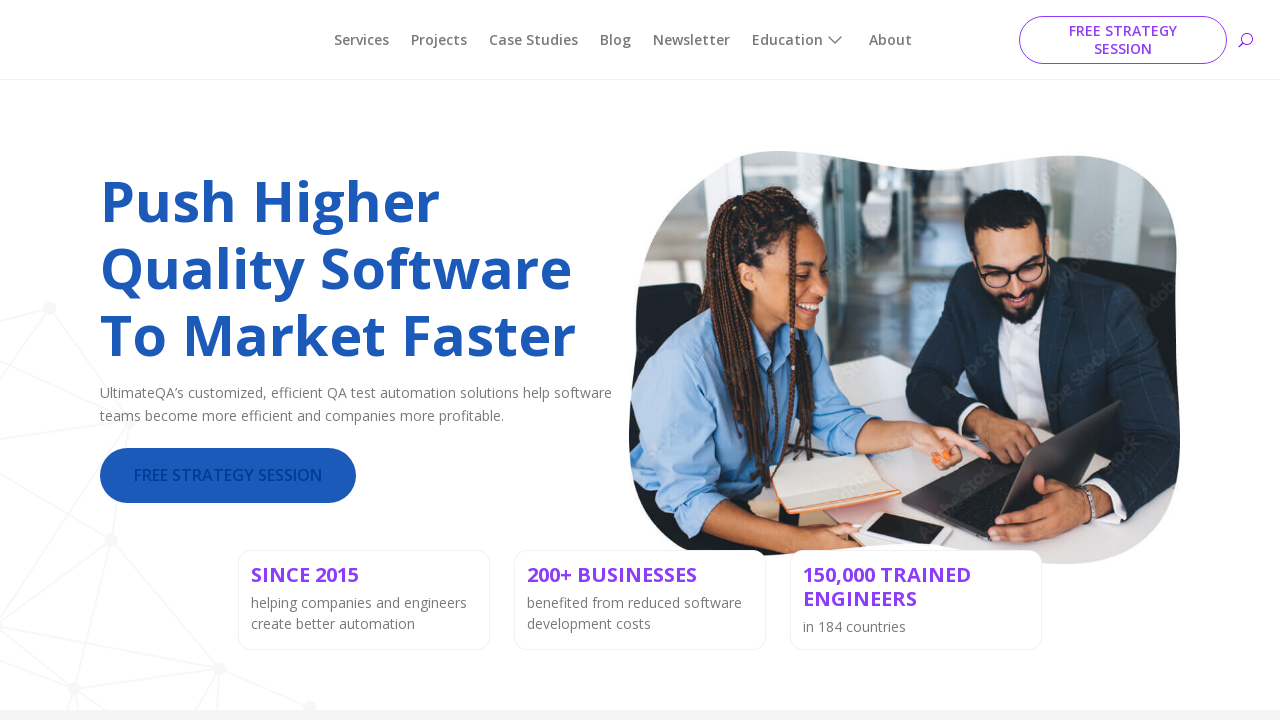

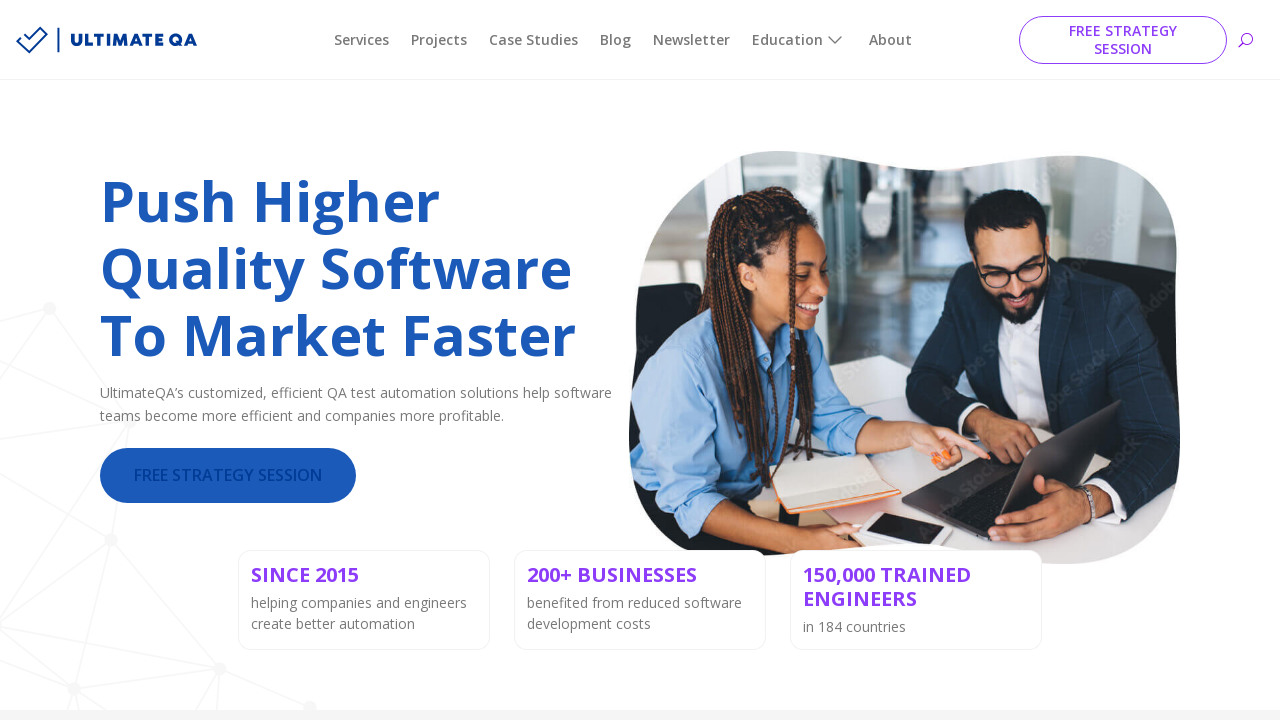